Tests clearing completed tasks while viewing the Active filter

Starting URL: https://todomvc4tasj.herokuapp.com/

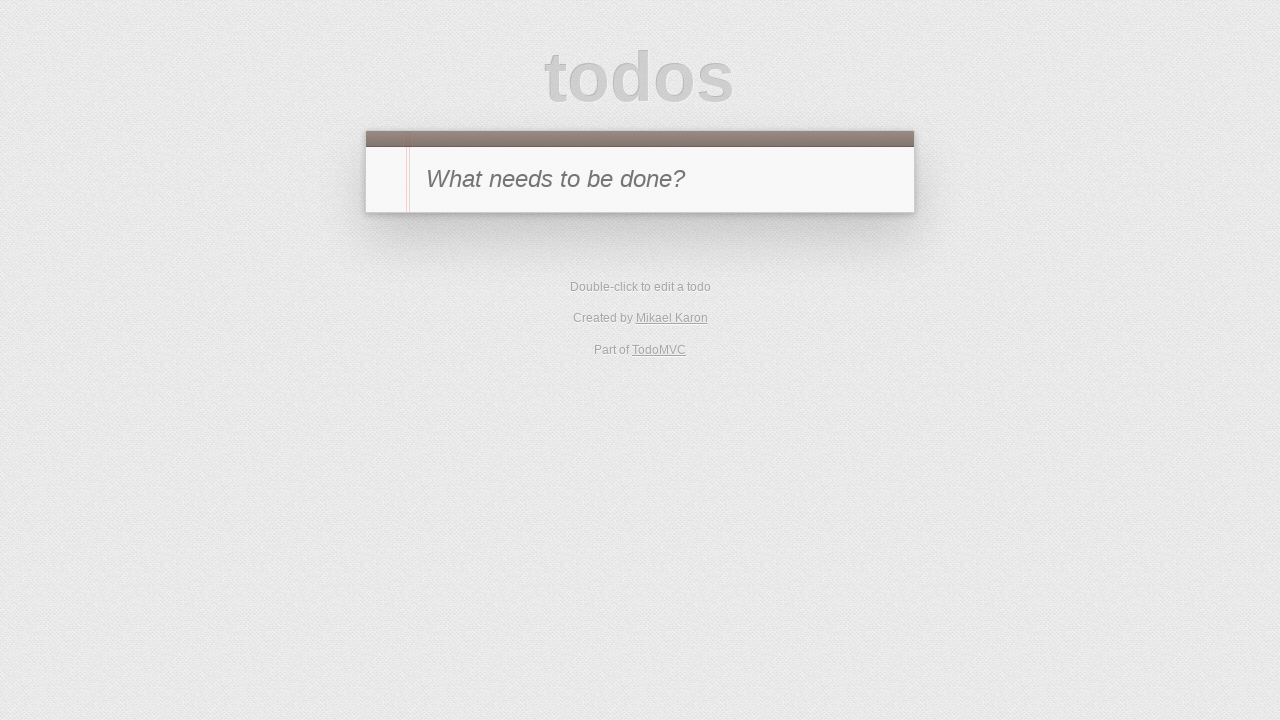

Filled new todo input with task '1' on #new-todo
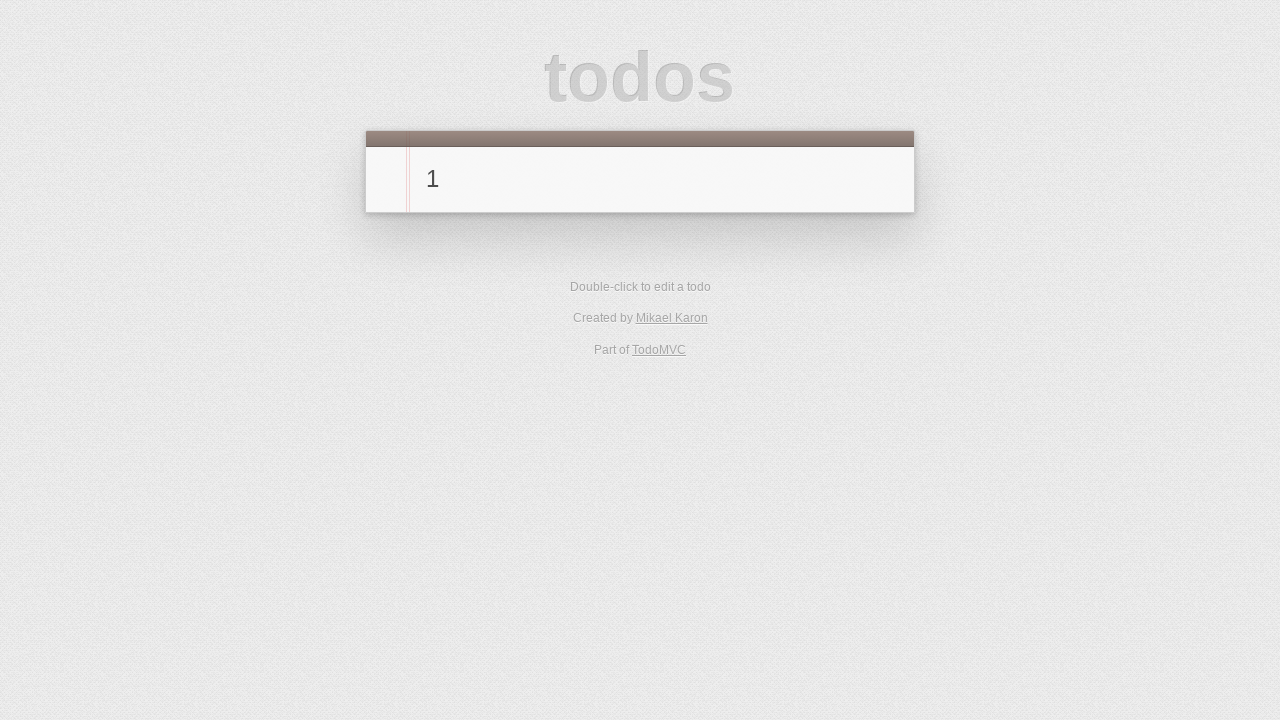

Pressed Enter to add task '1' on #new-todo
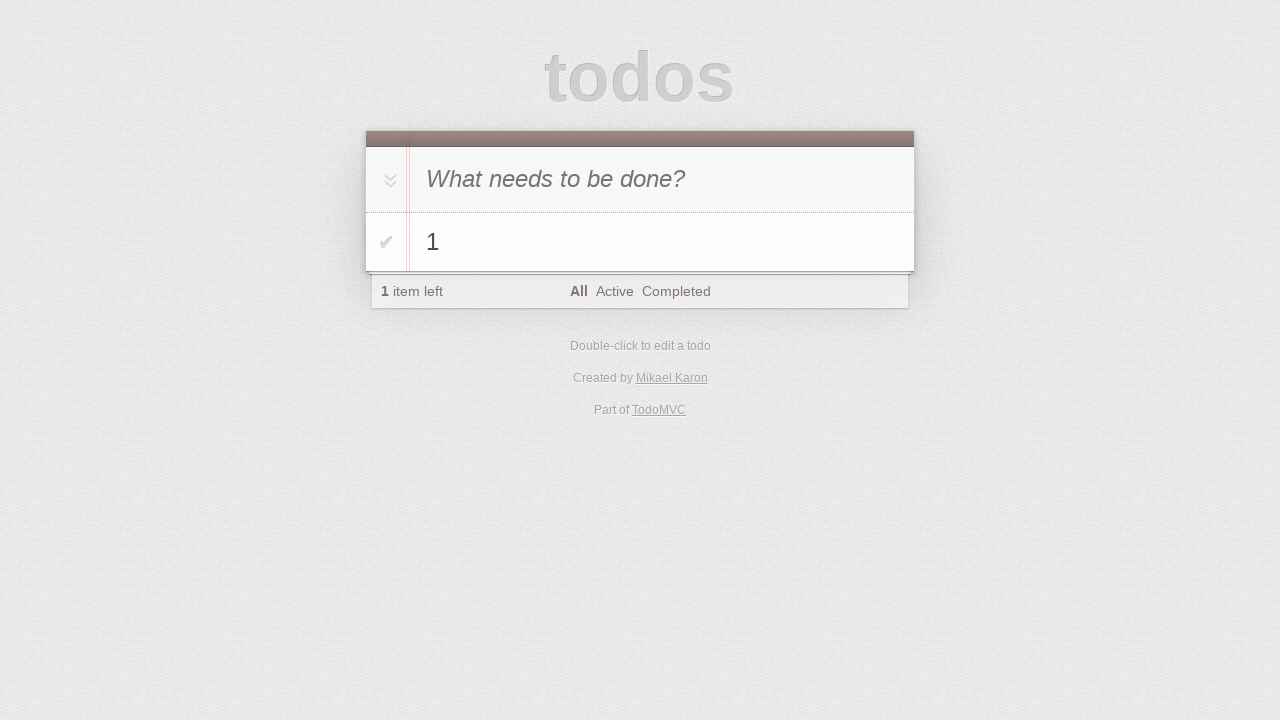

Filled new todo input with task '2' on #new-todo
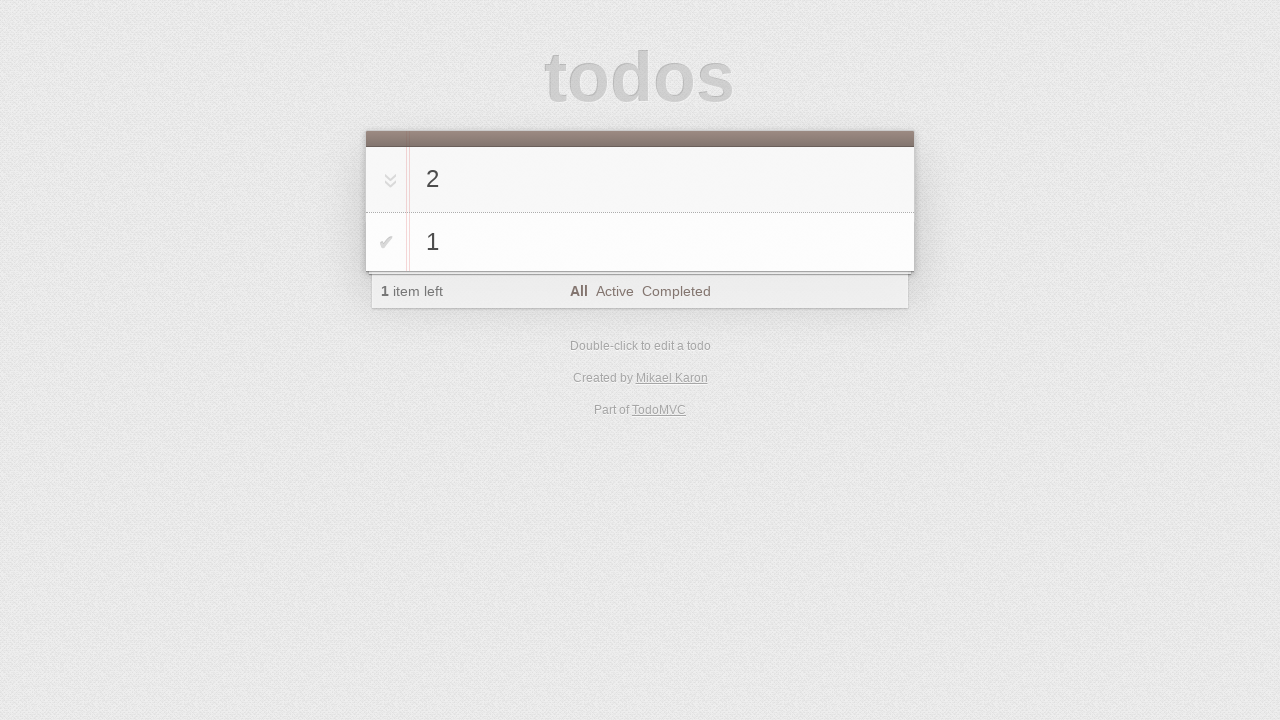

Pressed Enter to add task '2' on #new-todo
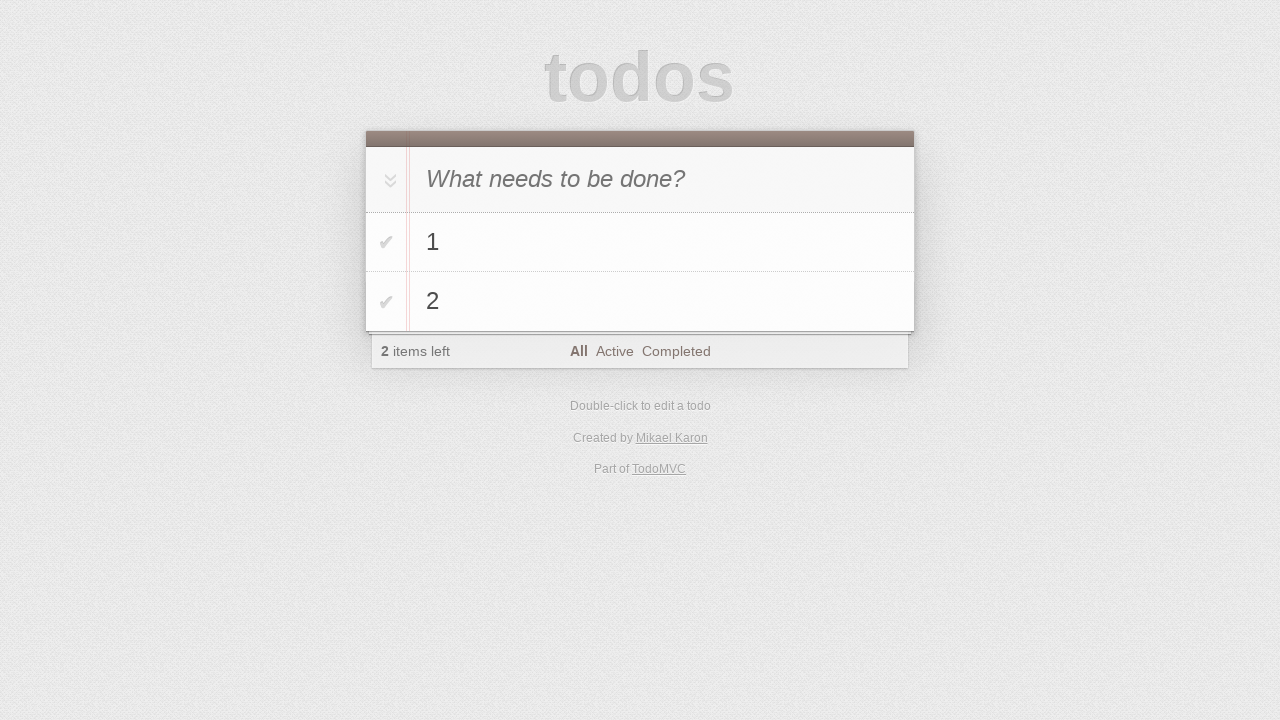

Filled new todo input with task '3' on #new-todo
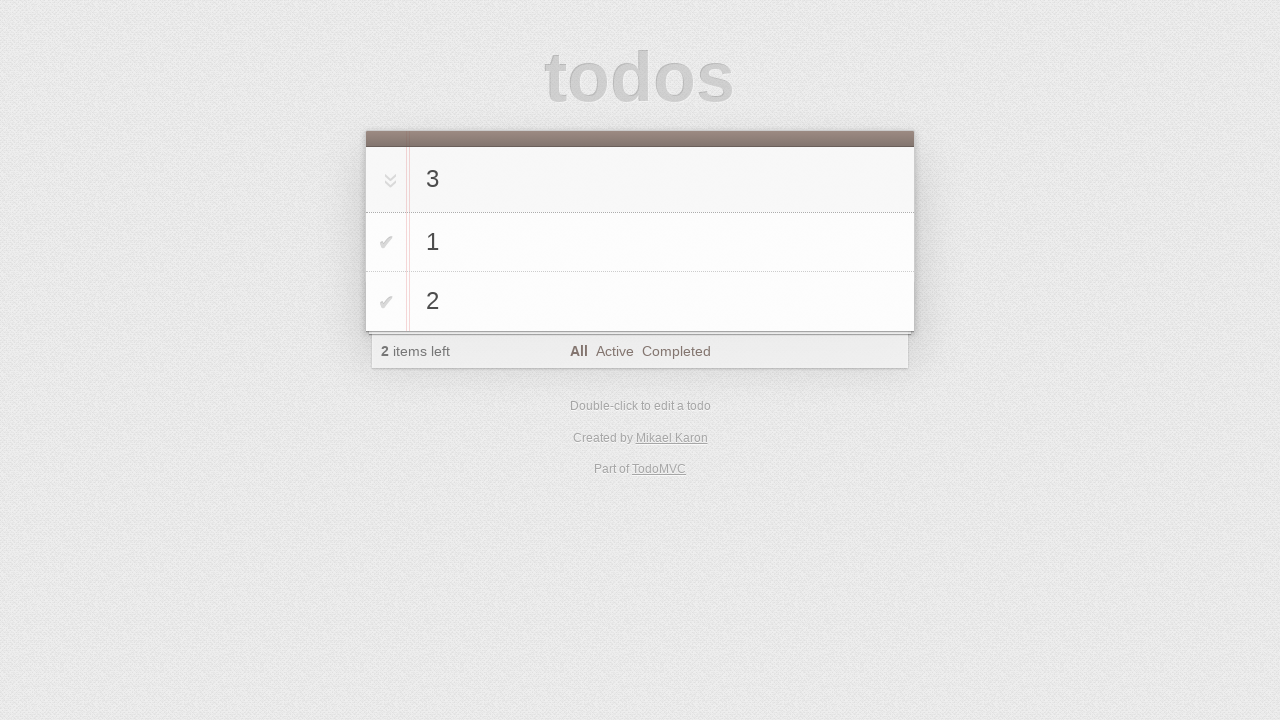

Pressed Enter to add task '3' on #new-todo
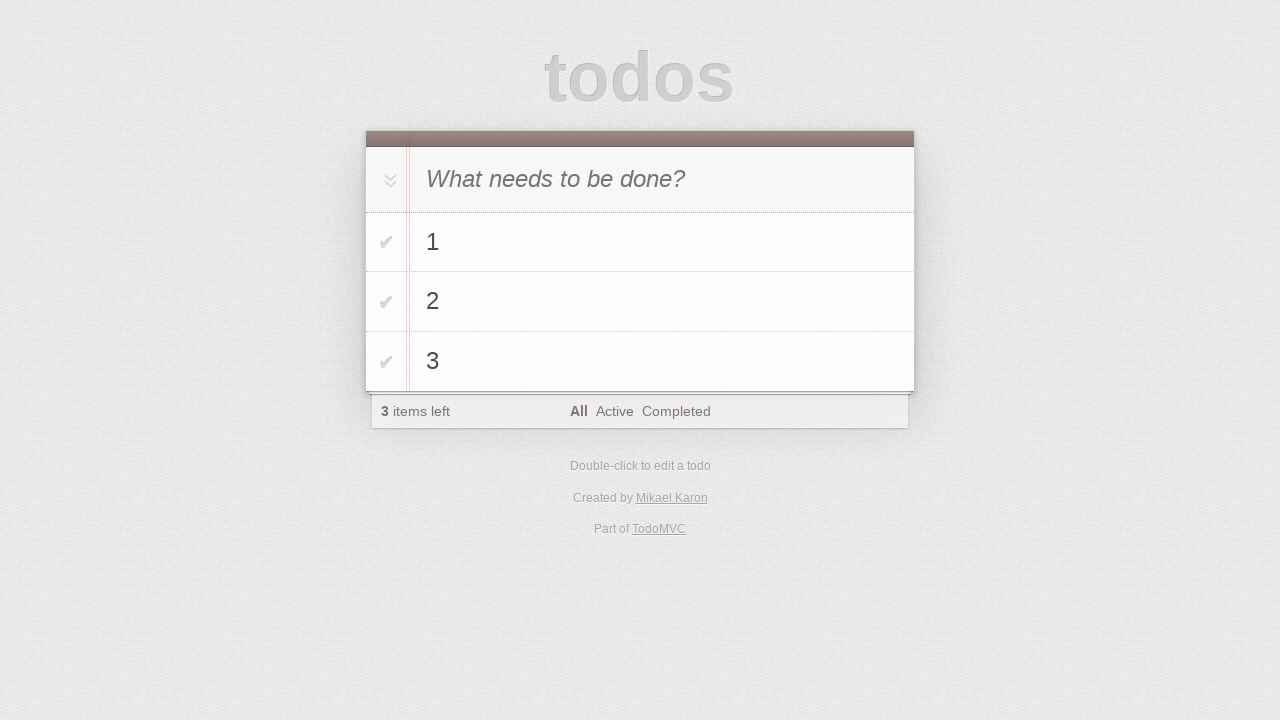

Clicked toggle checkbox to mark task '2' as completed at (386, 302) on #todo-list > li >> internal:has-text="2"i >> .toggle
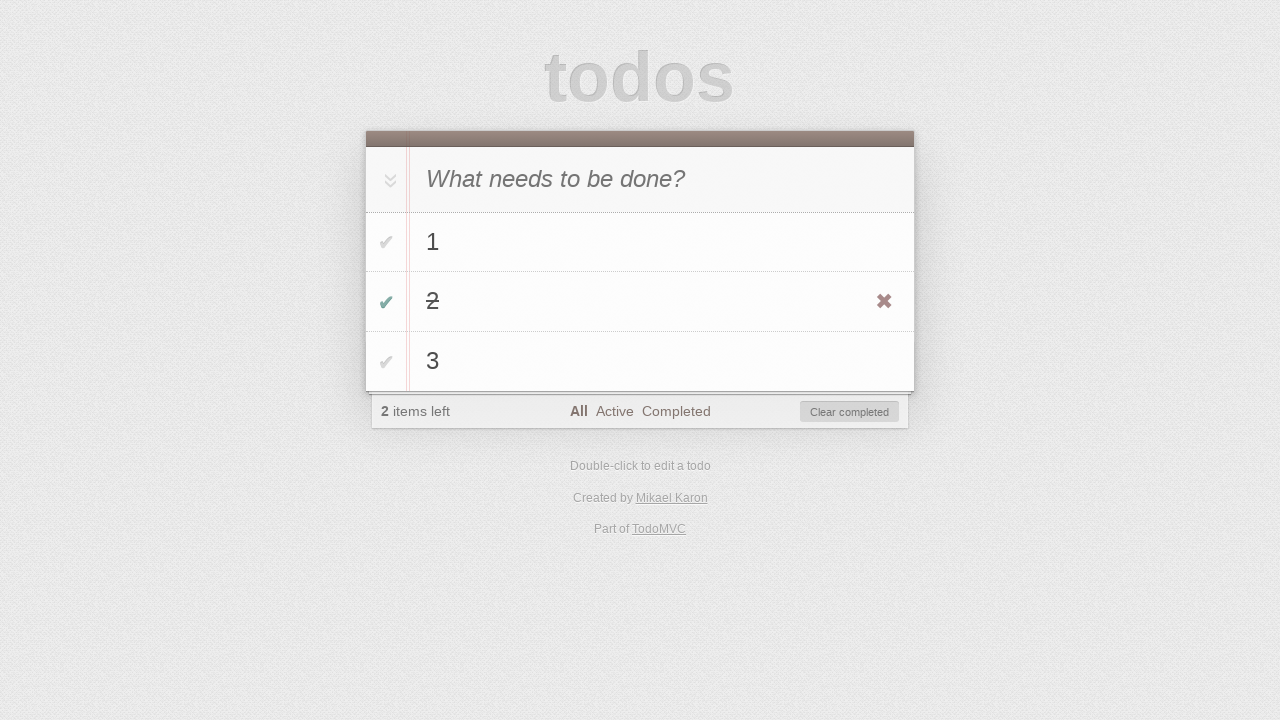

Clicked toggle checkbox to mark task '3' as completed at (386, 362) on #todo-list > li >> internal:has-text="3"i >> .toggle
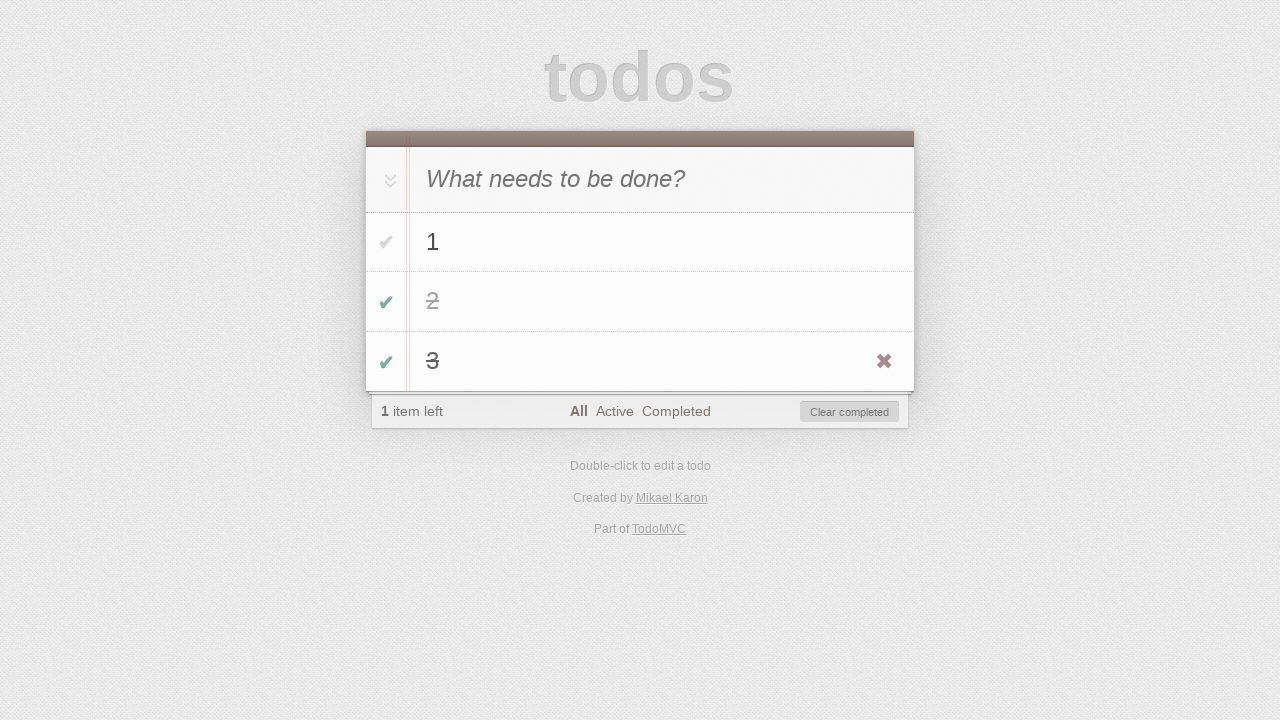

Clicked Active filter to view only active tasks at (614, 411) on text=Active
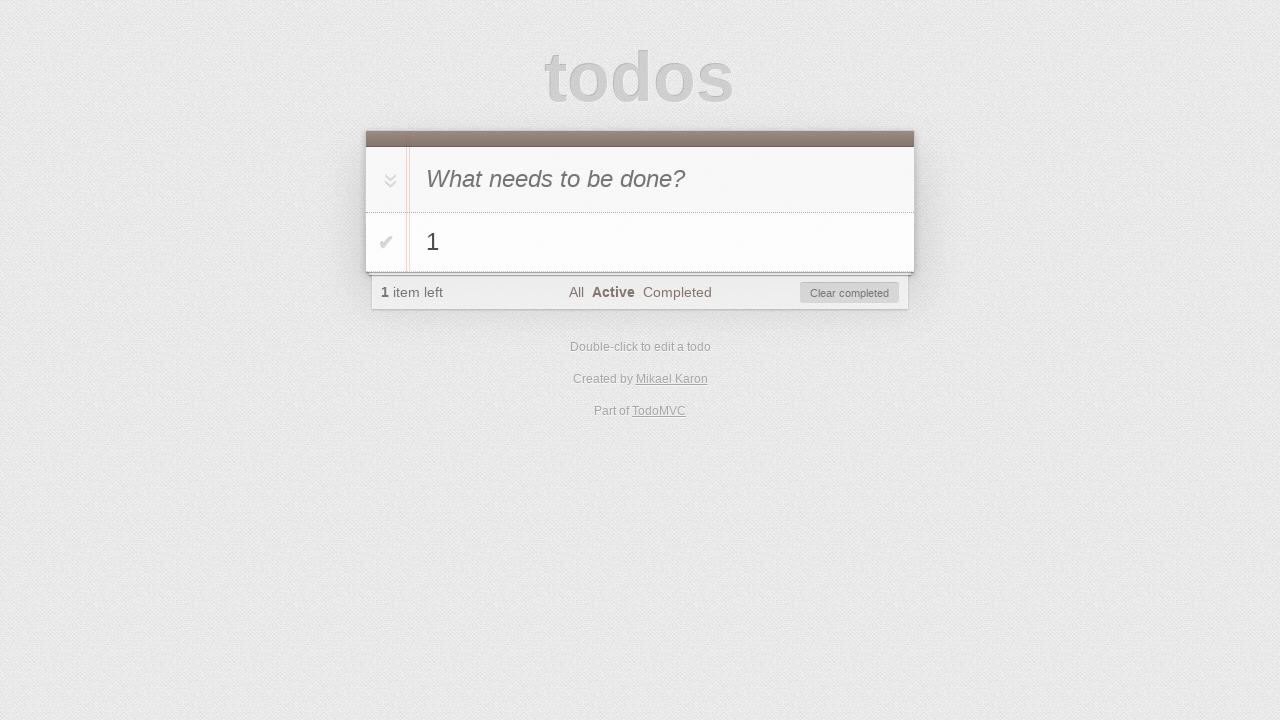

Clicked 'Clear completed' button to remove completed tasks at (850, 293) on #clear-completed
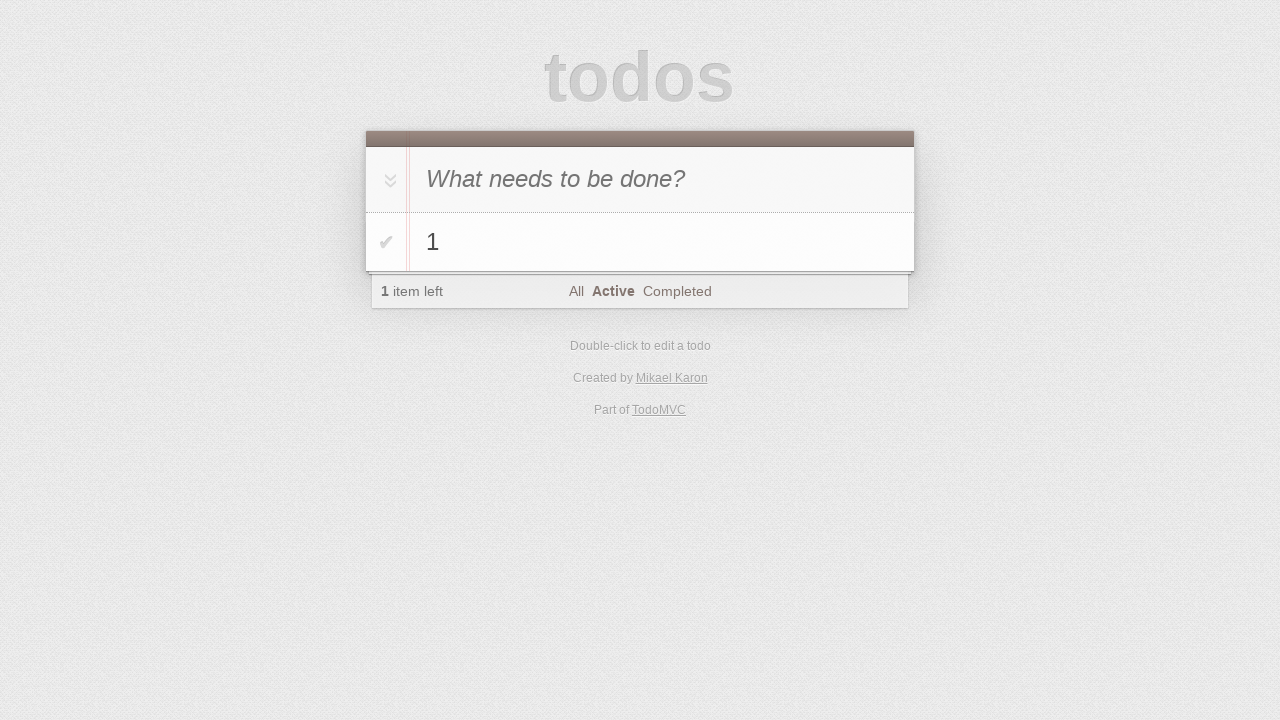

Verified task '1' is still visible after clearing completed tasks
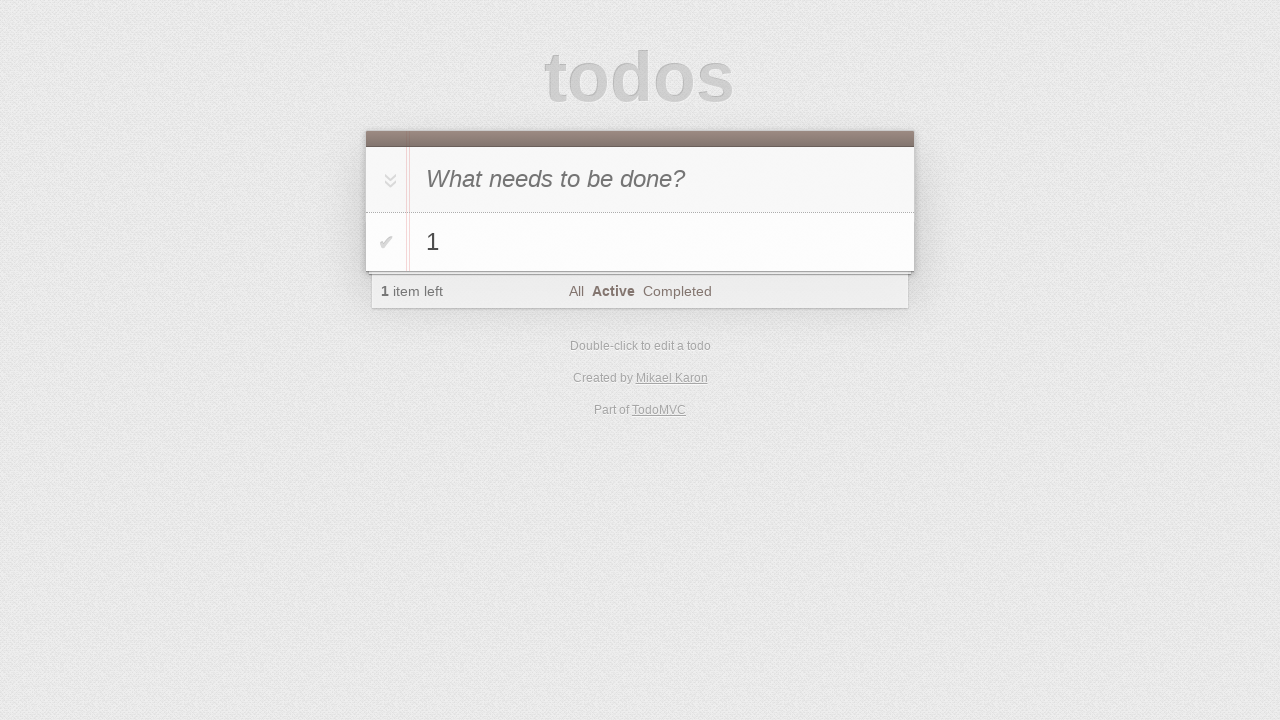

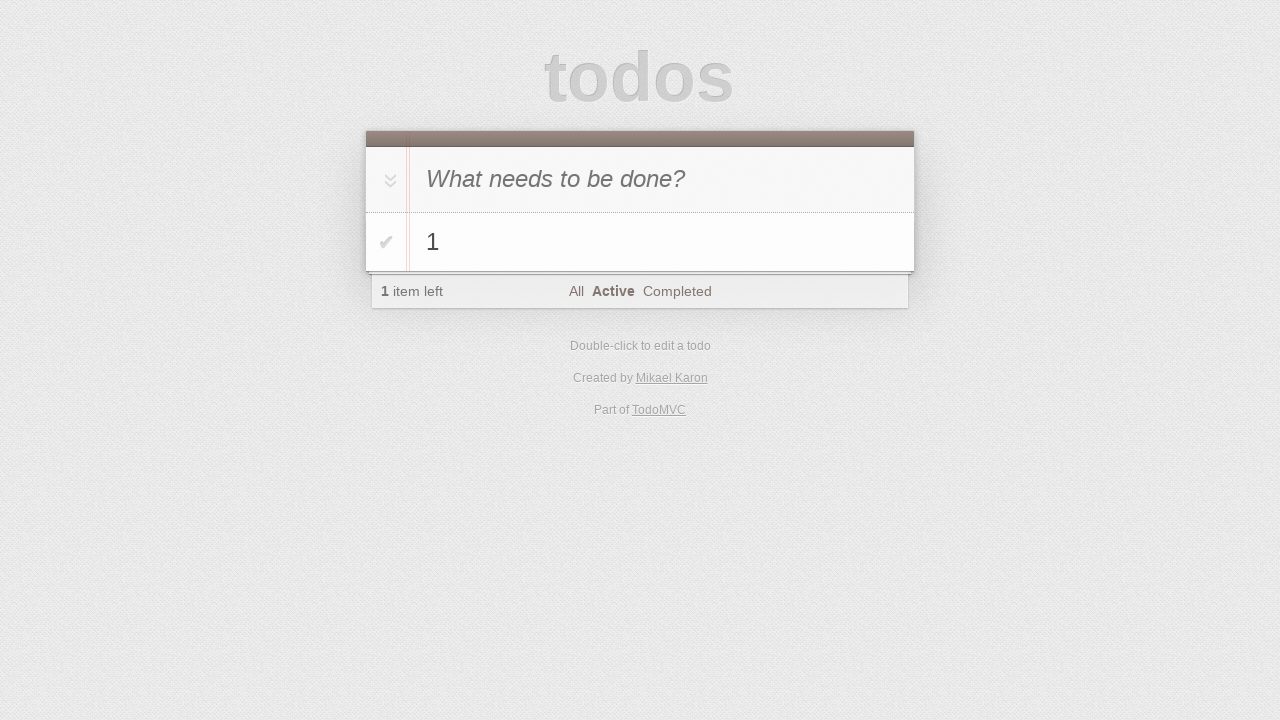